Tests navigation to Laptops category and verifies the Add to Cart button is displayed on a product page

Starting URL: https://www.demoblaze.com

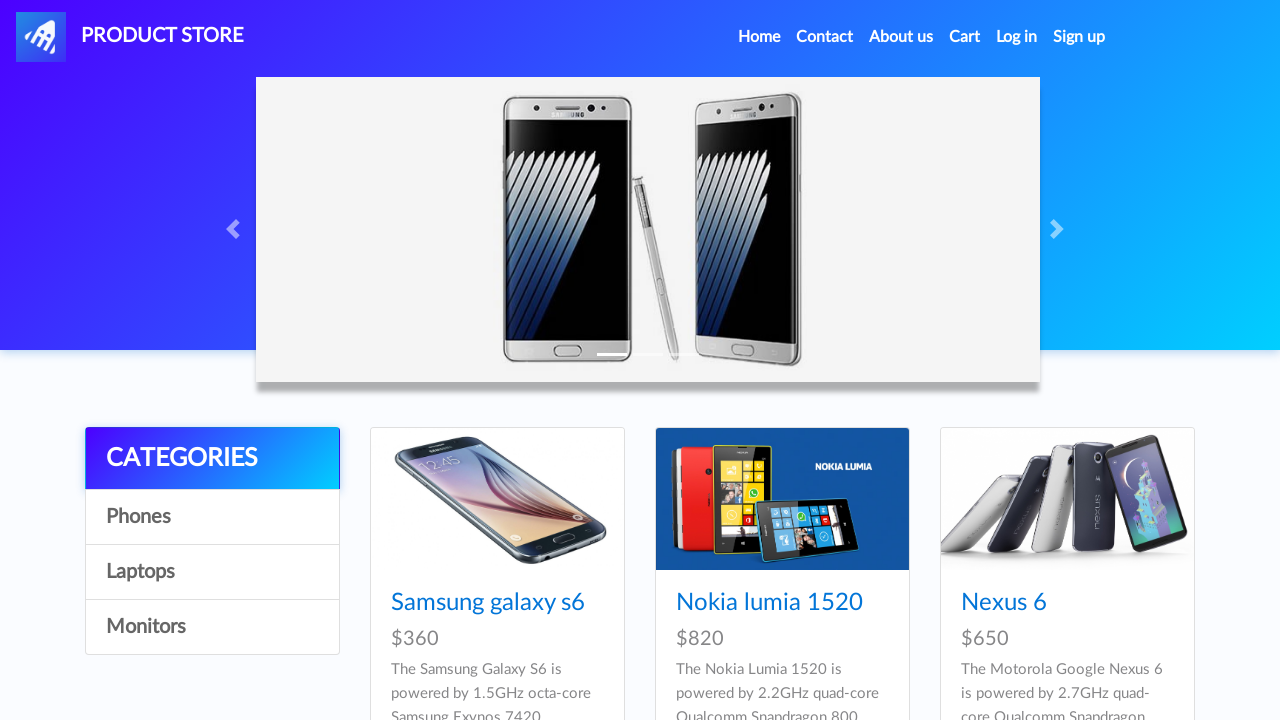

Clicked on Laptops category at (212, 627) on div.list-group a:nth-child(4)
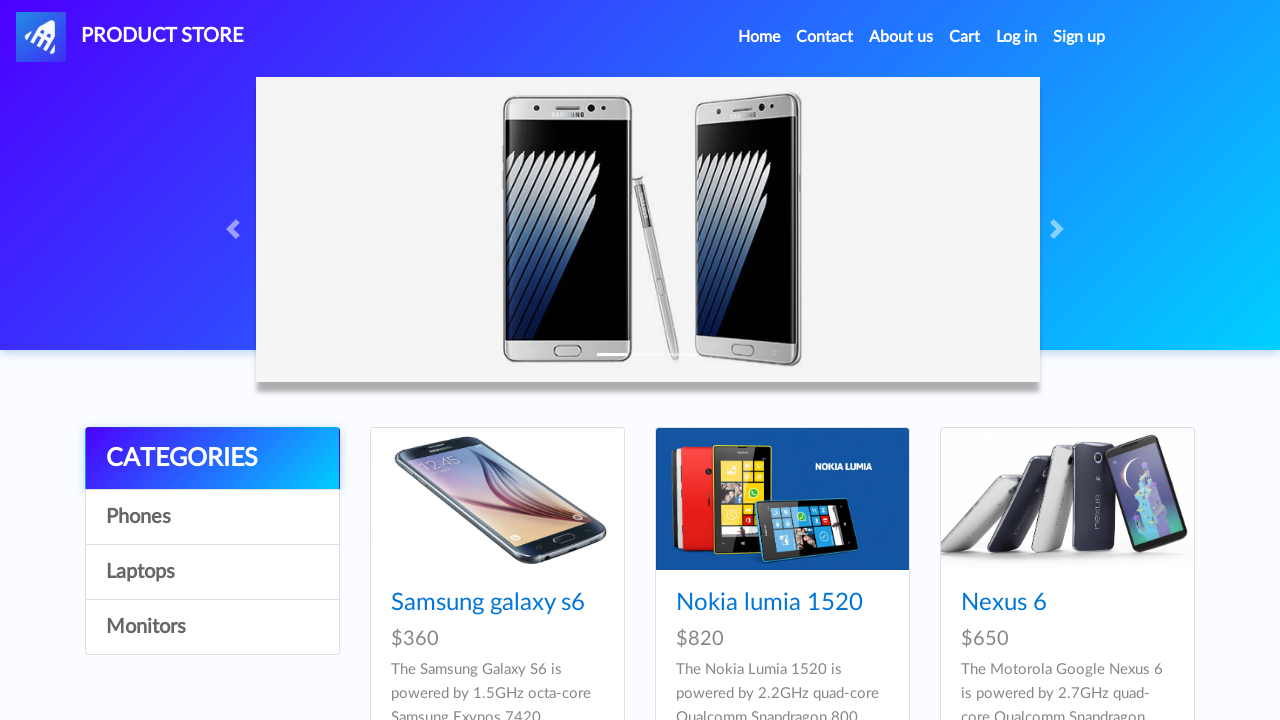

Product cards loaded in Laptops category
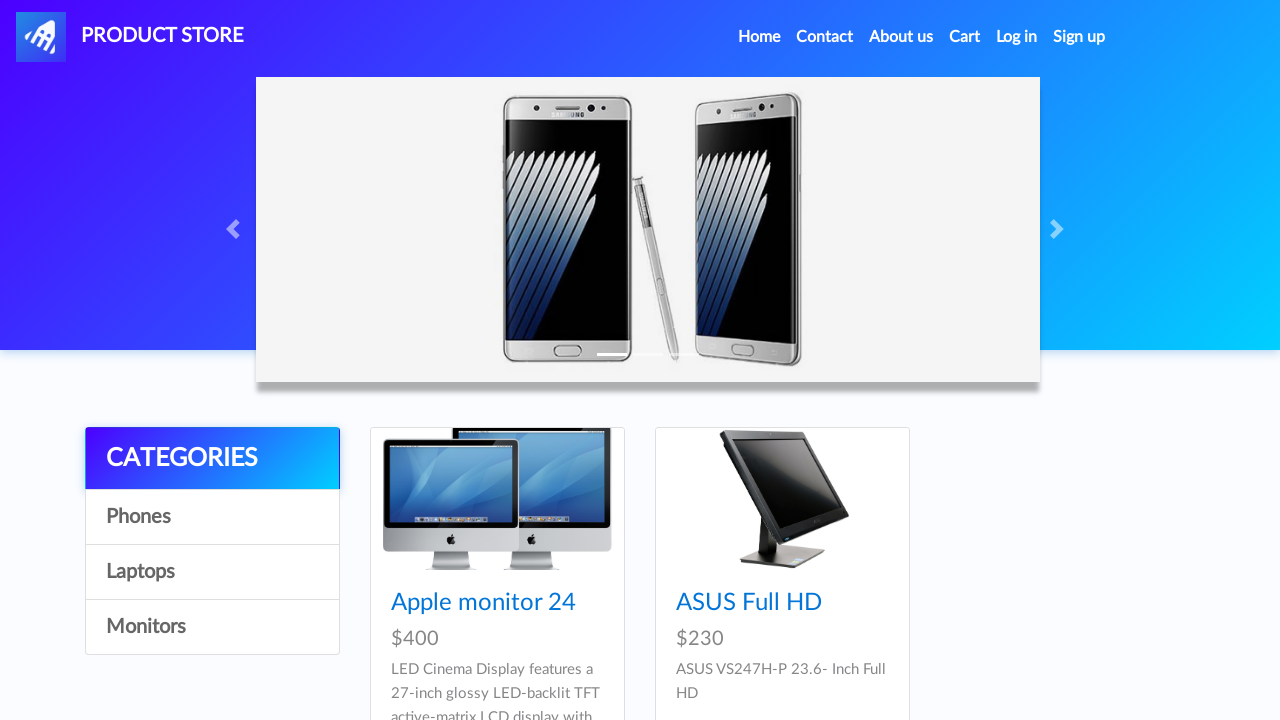

Clicked on product with idp_=10 at (497, 499) on a[href='prod.html?idp_=10']
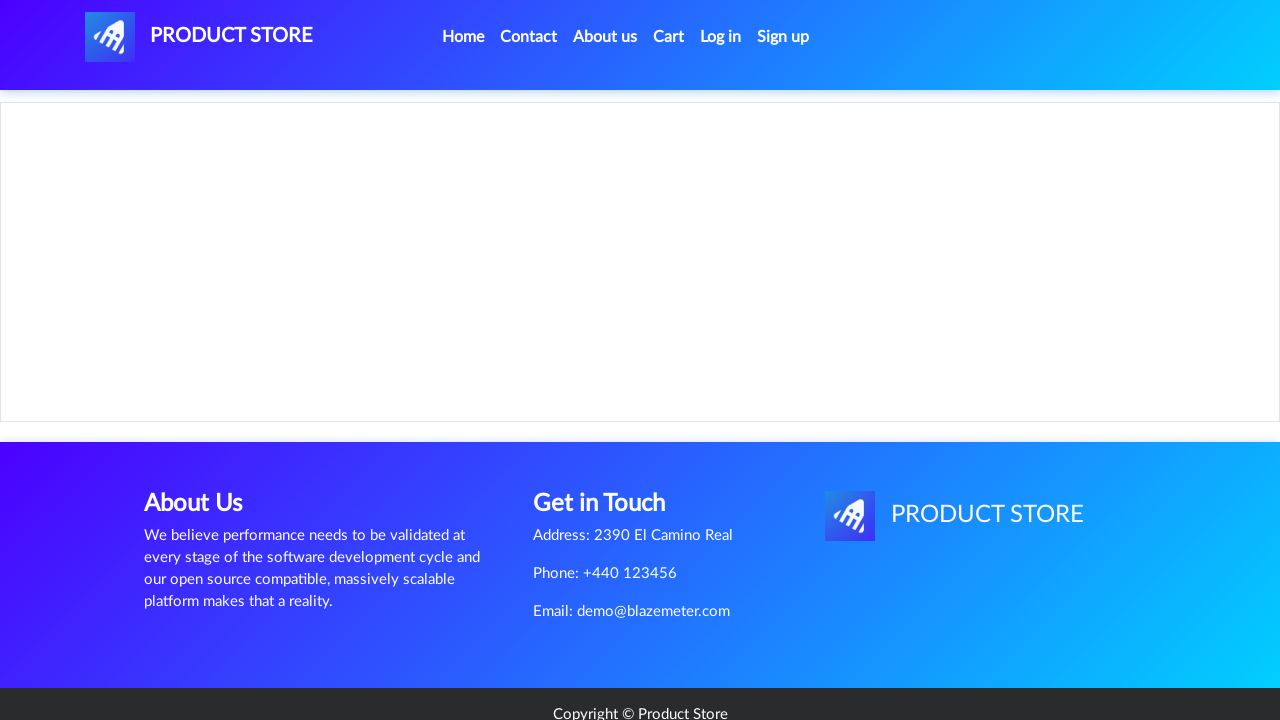

Add to Cart button is displayed on product page
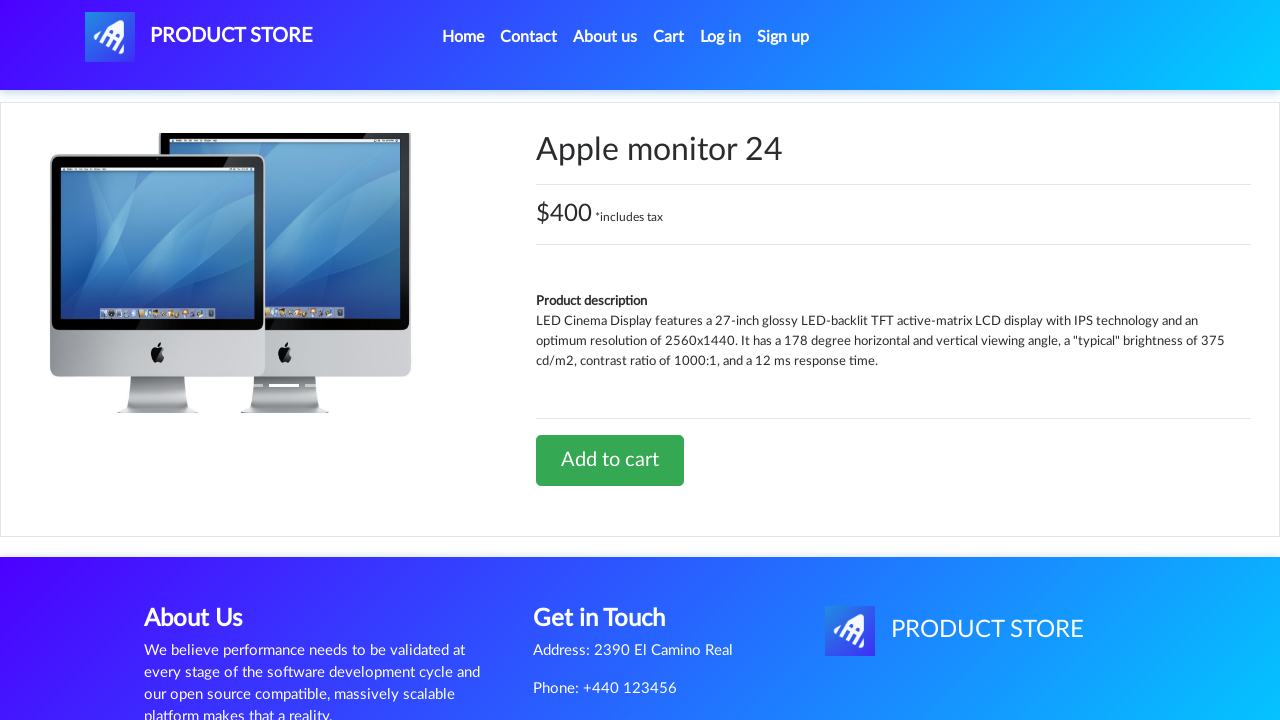

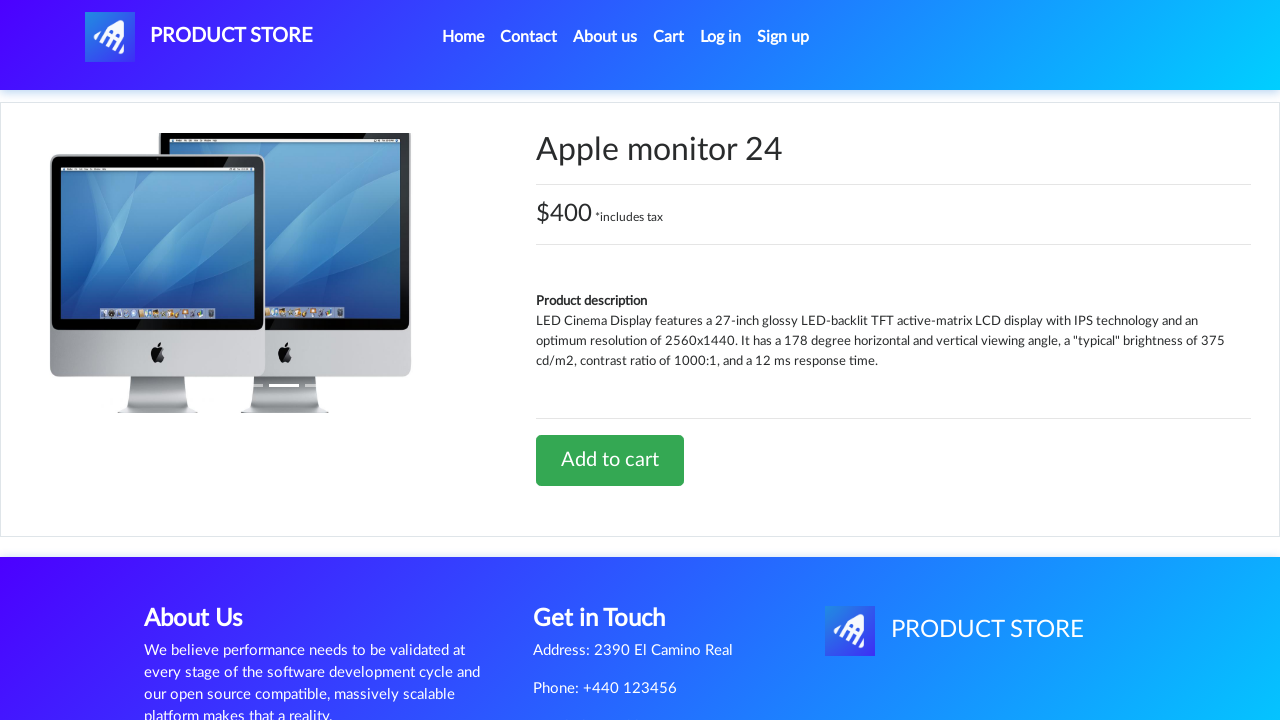